Navigates to the Tata Motors website and verifies the page loads successfully

Starting URL: https://www.tatamotors.com/

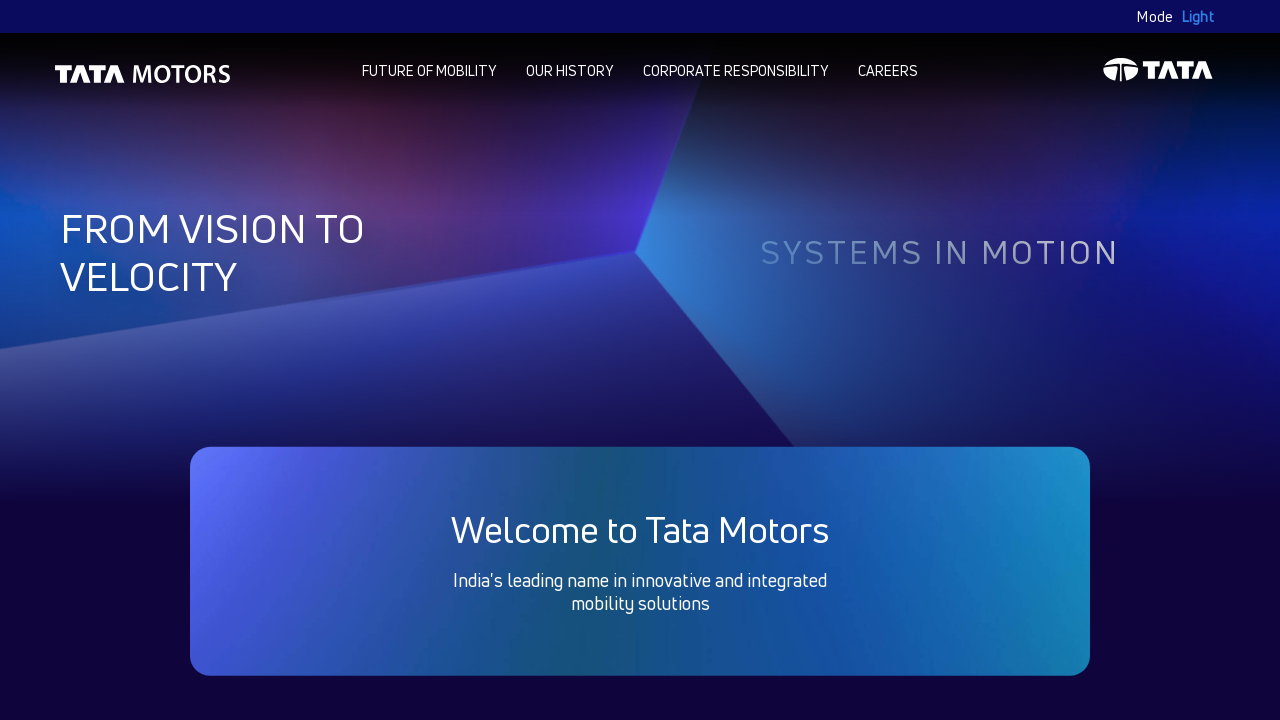

Waited for DOM content to load on Tata Motors website
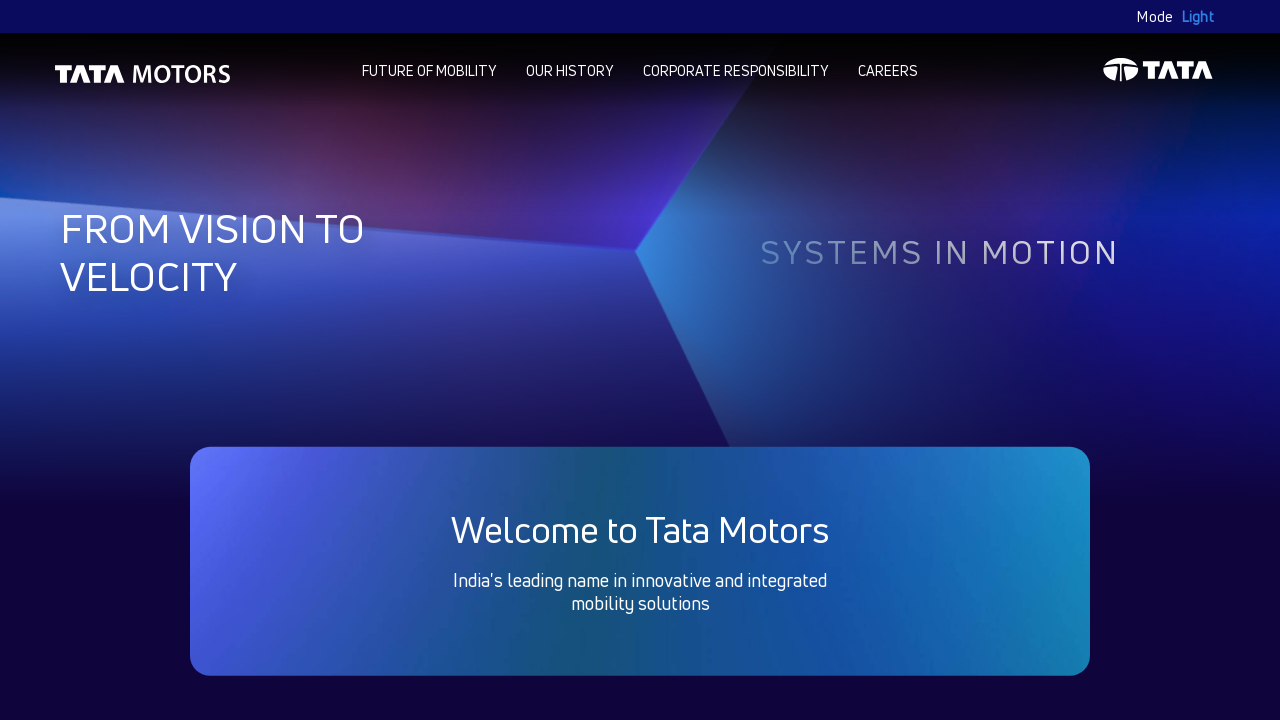

Verified body element is present, page loaded successfully
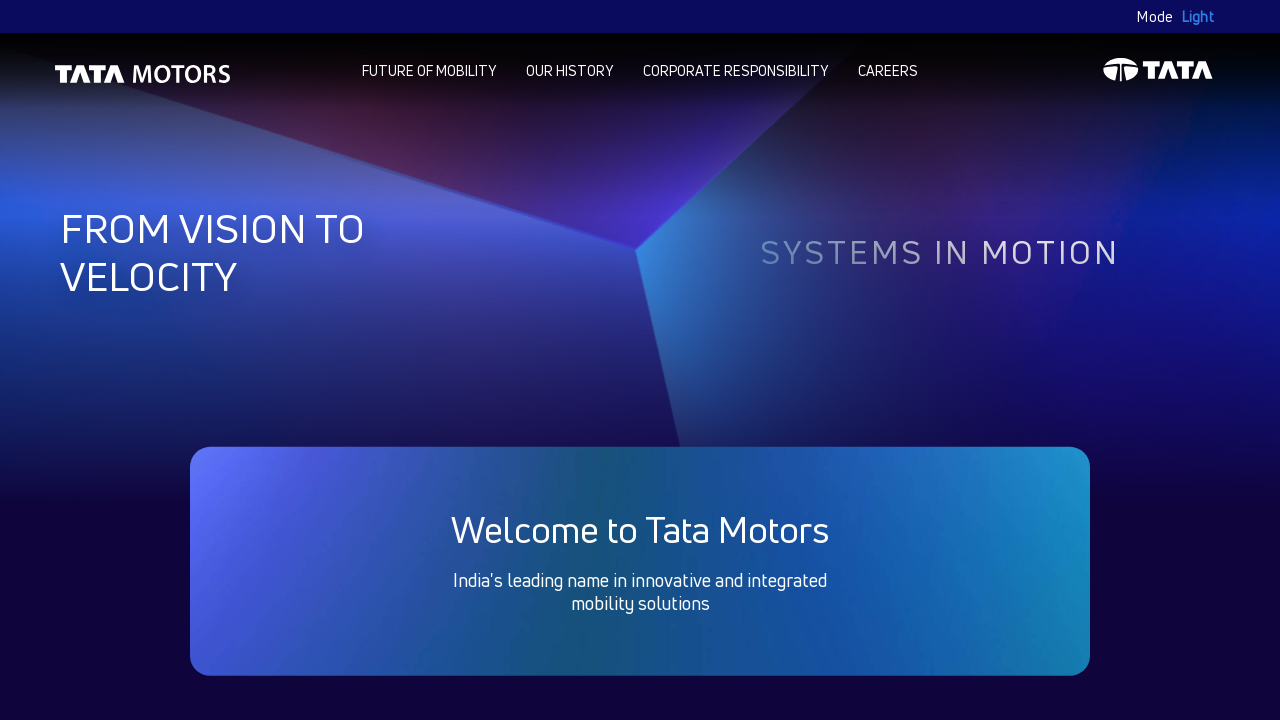

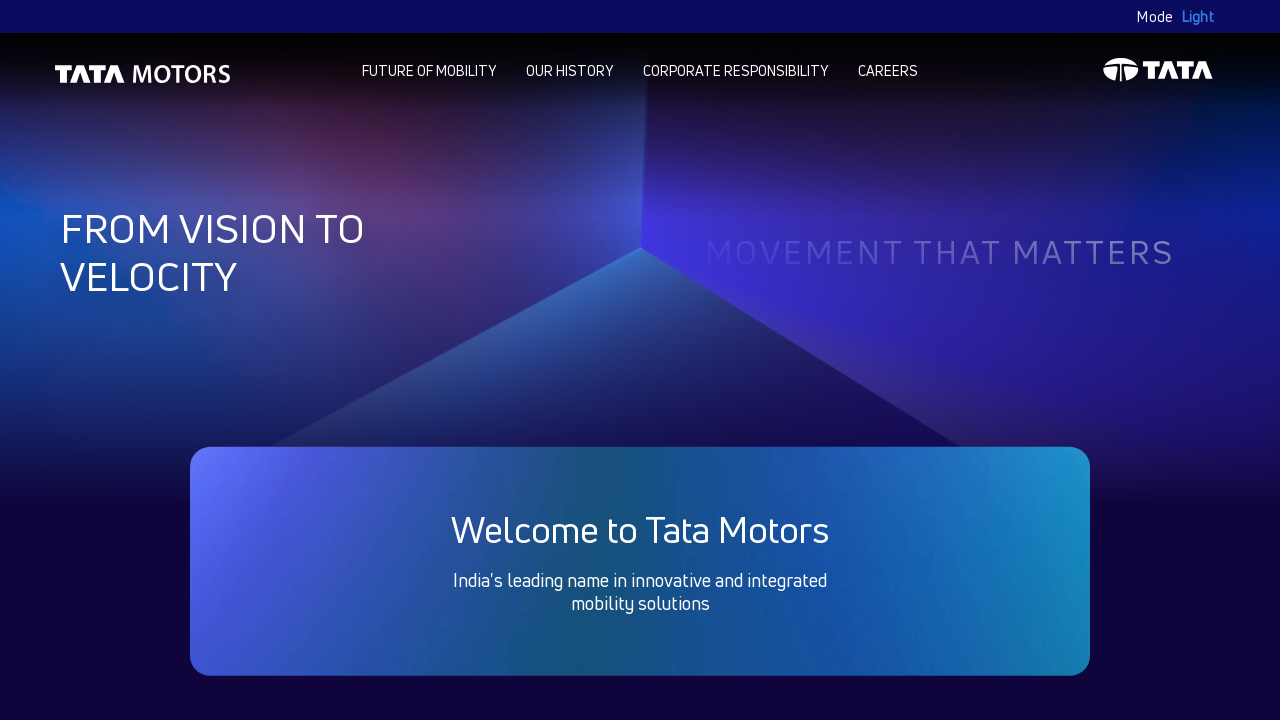